Tests credit card application flow by navigating to credit cards section and initiating an application

Starting URL: https://www.usbank.com/index.html

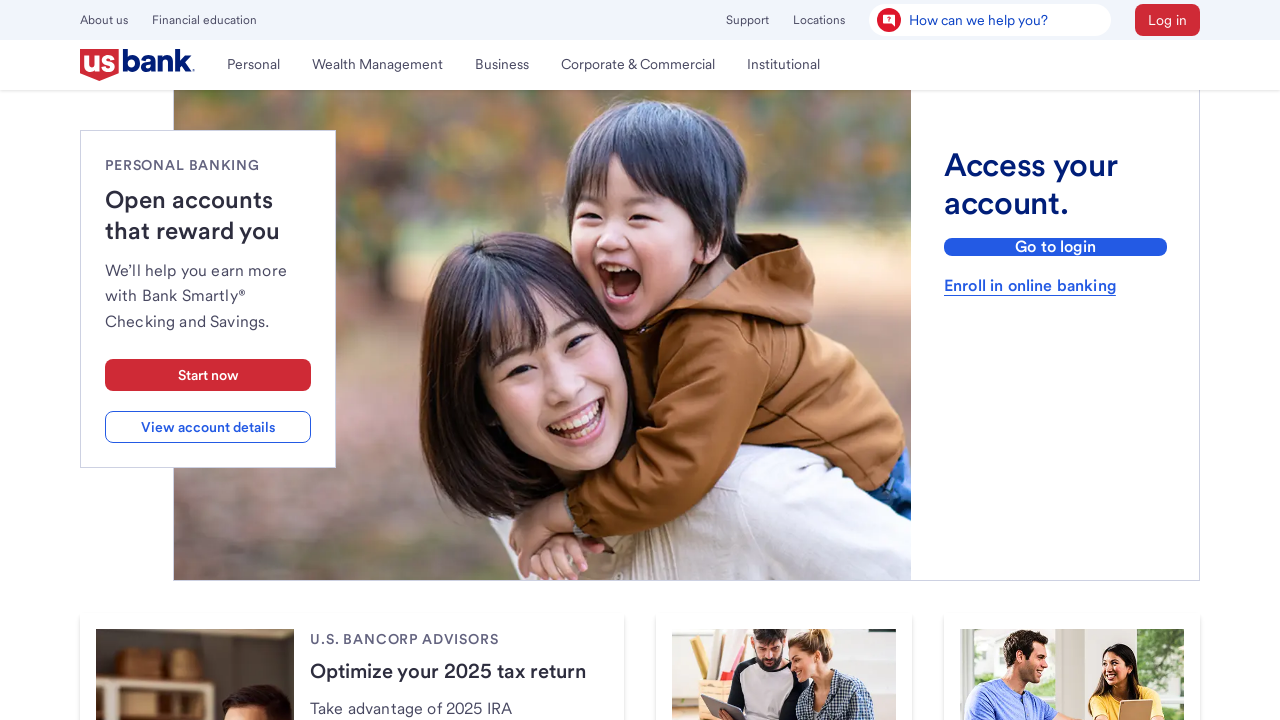

Clicked on Personal tab at (253, 64) on text=Personal
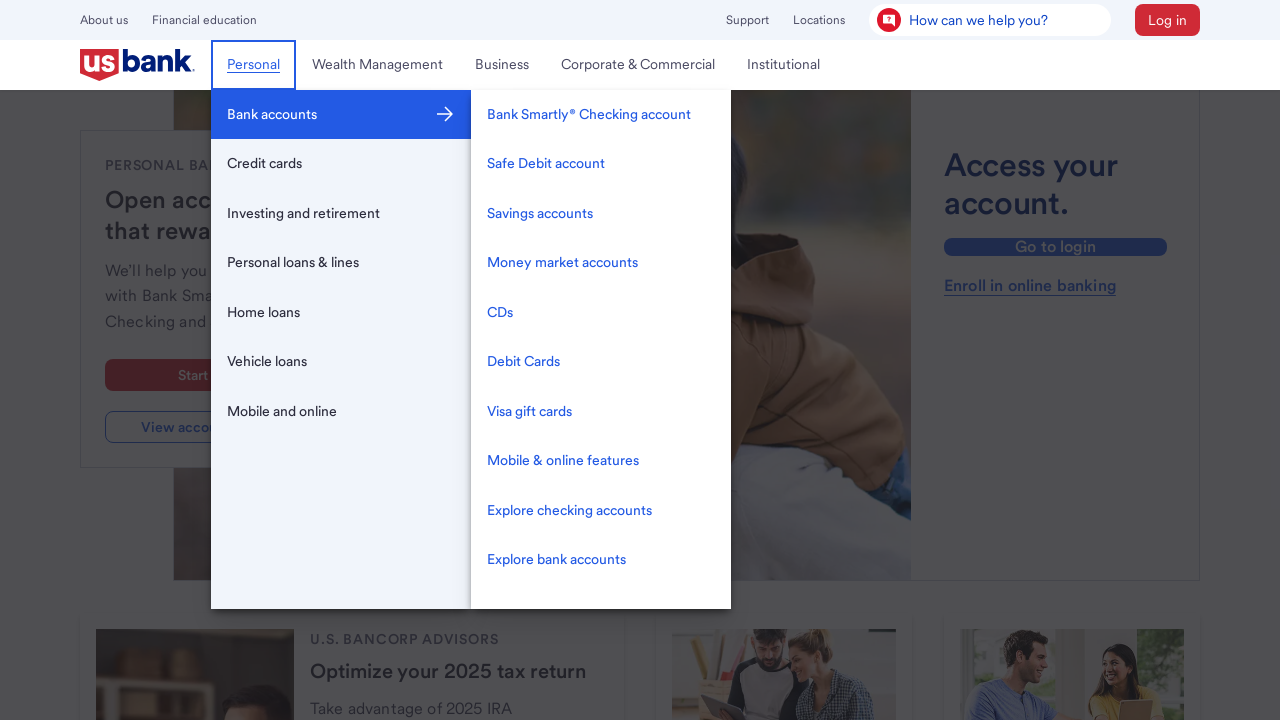

Navigated to Credit Cards section at (341, 164) on text=Credit Cards
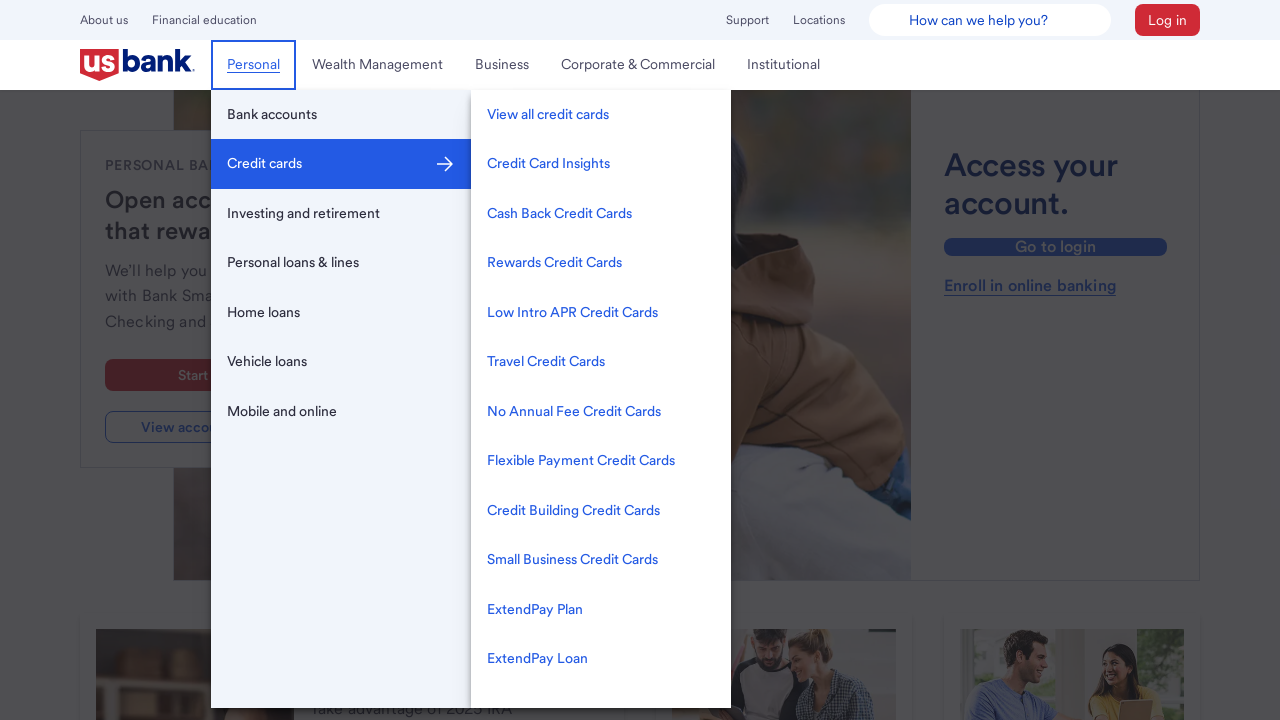

Clicked View all credit cards at (601, 114) on text=View all credit cards
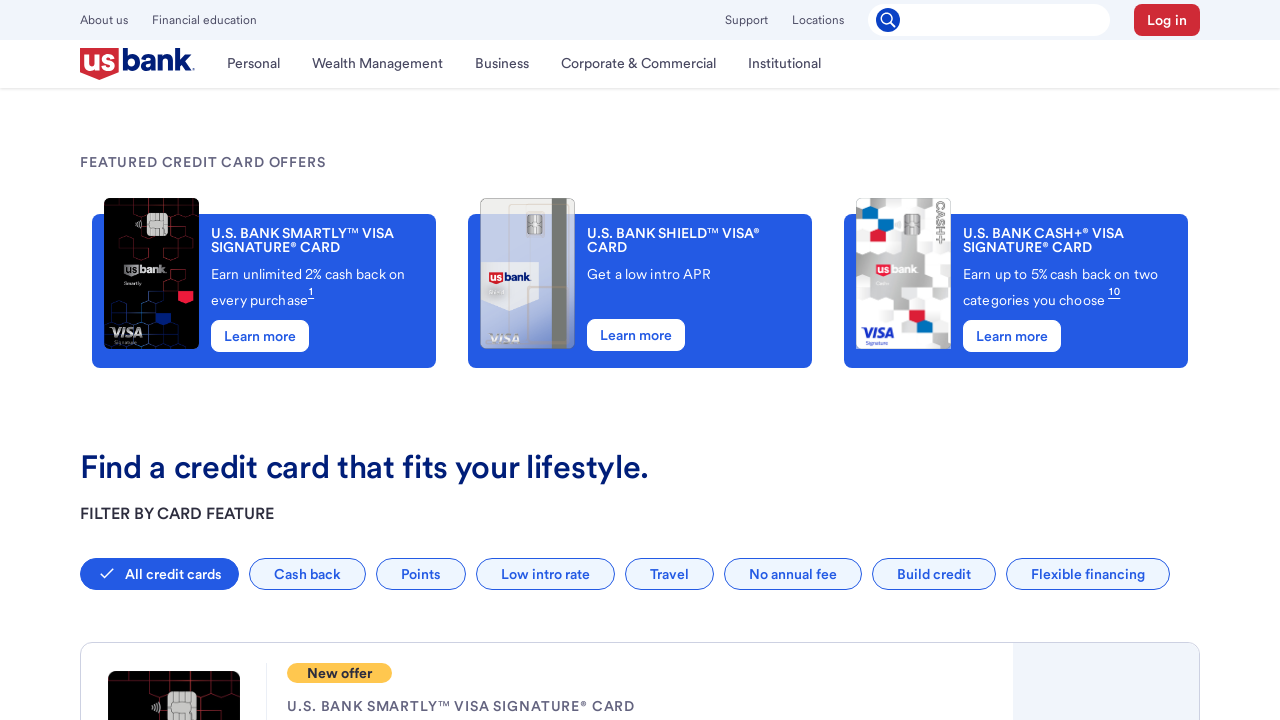

Scrolled down to see application options
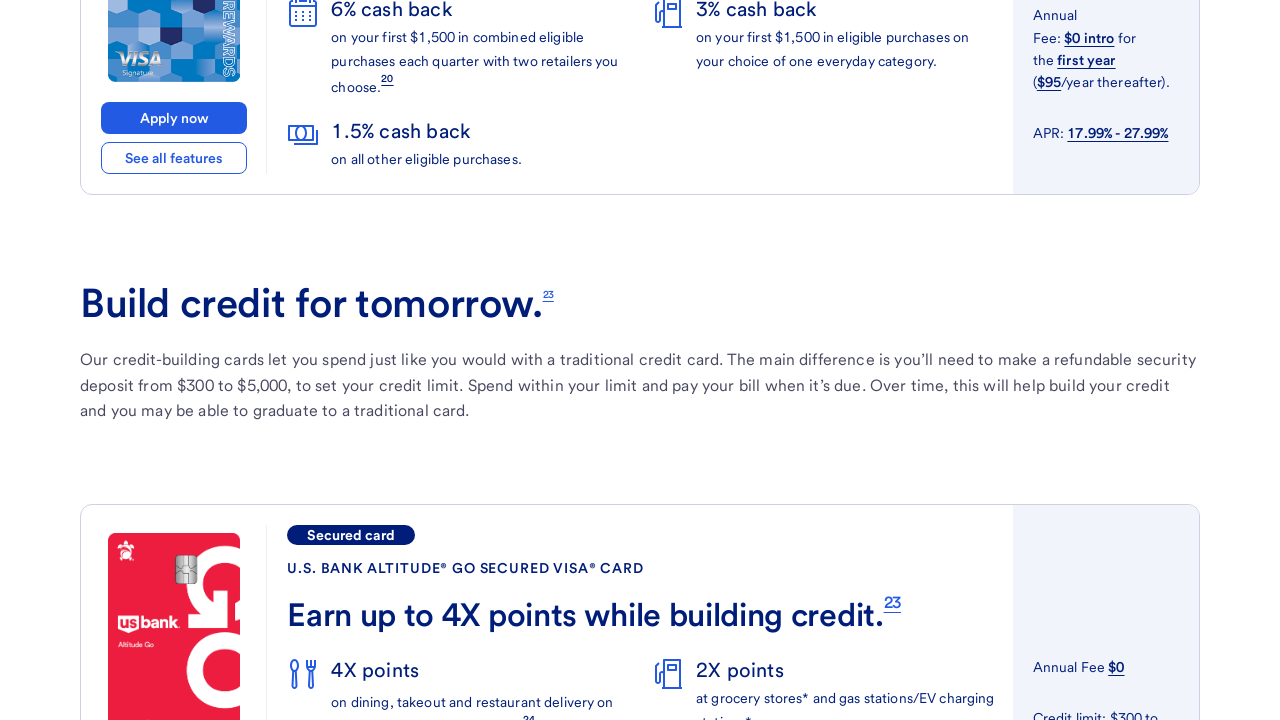

Clicked Apply Now button at (174, 361) on text=Apply Now
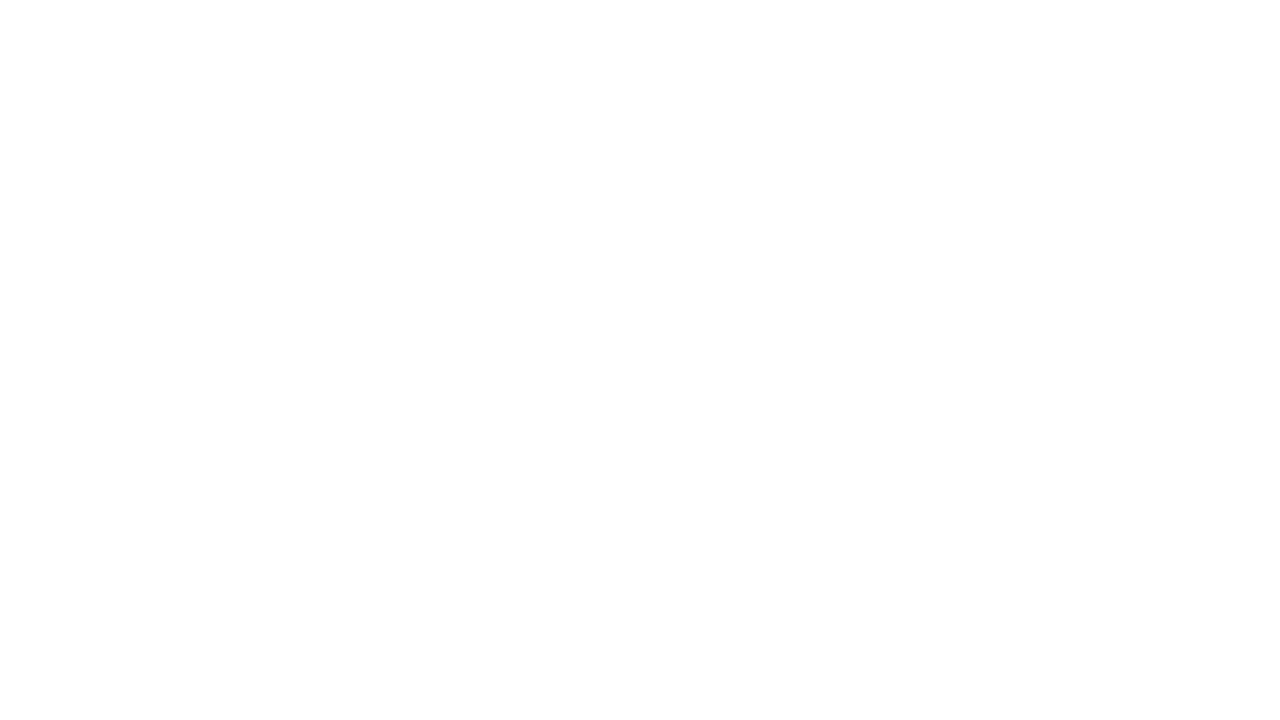

Clicked Get Started on application at (390, 280) on text=Get Started
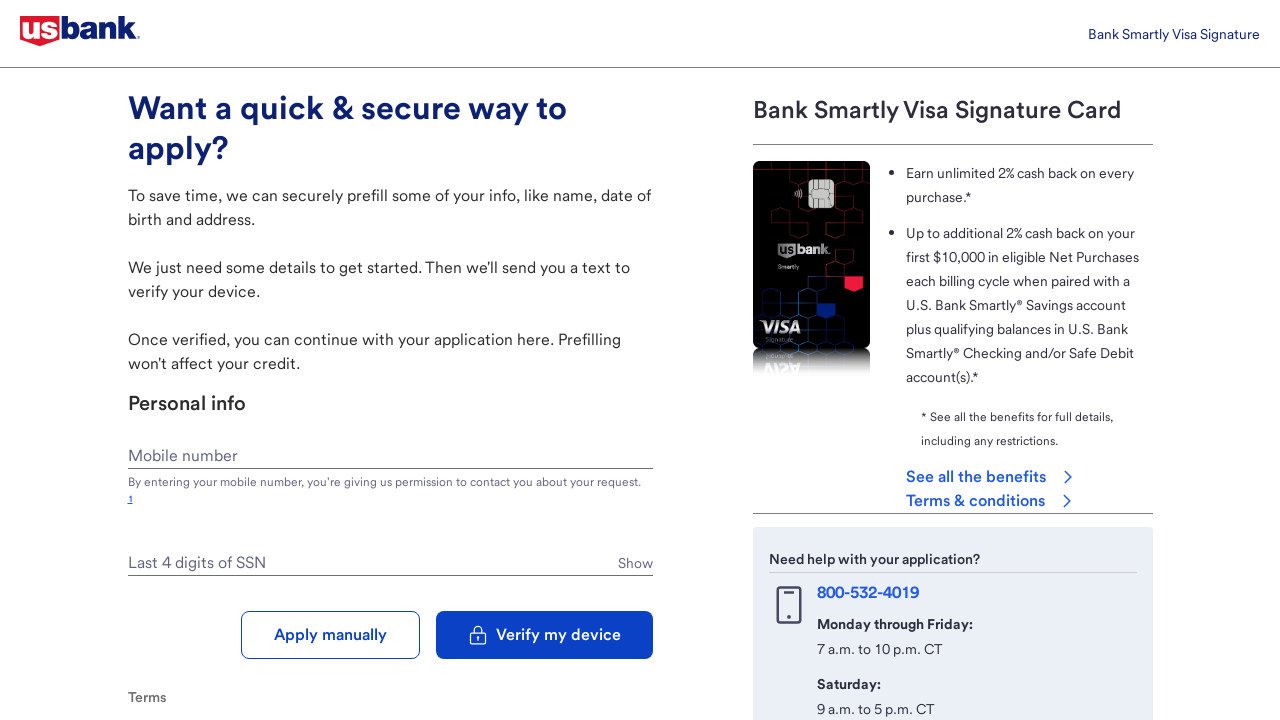

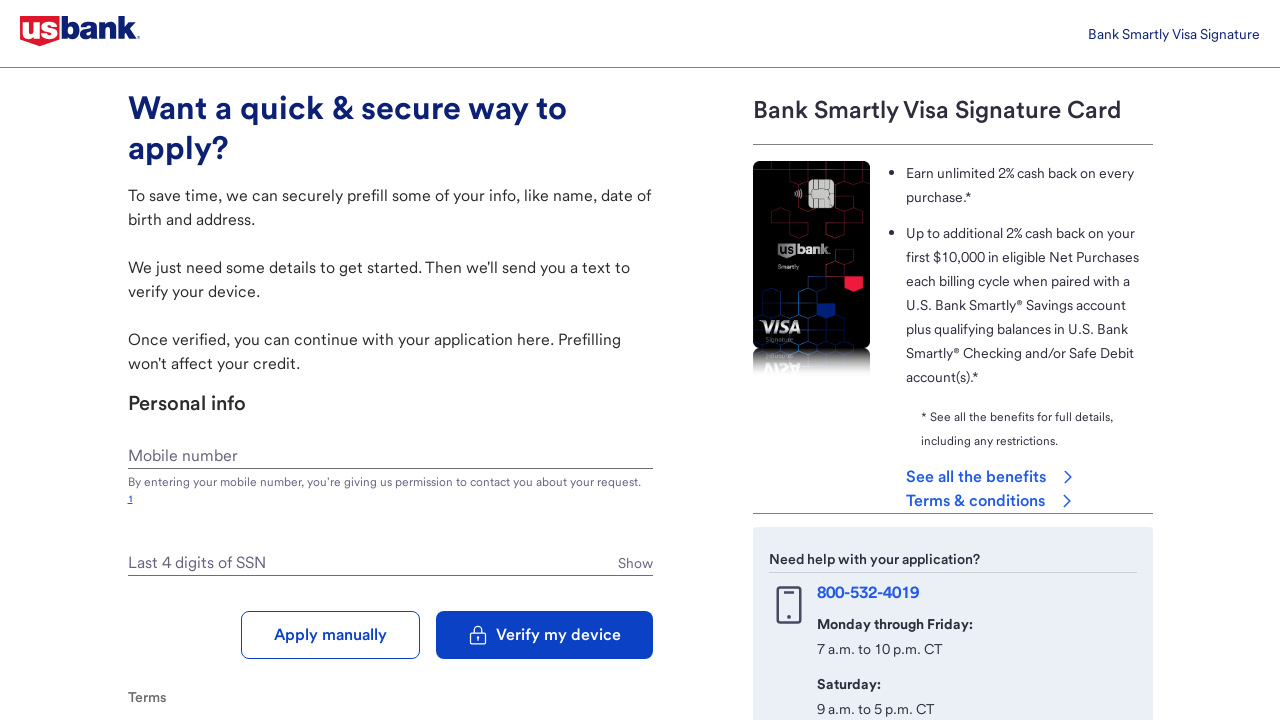